Tests JavaScript Alert dialog by clicking the alert trigger button and accepting the alert popup

Starting URL: https://the-internet.herokuapp.com/javascript_alerts

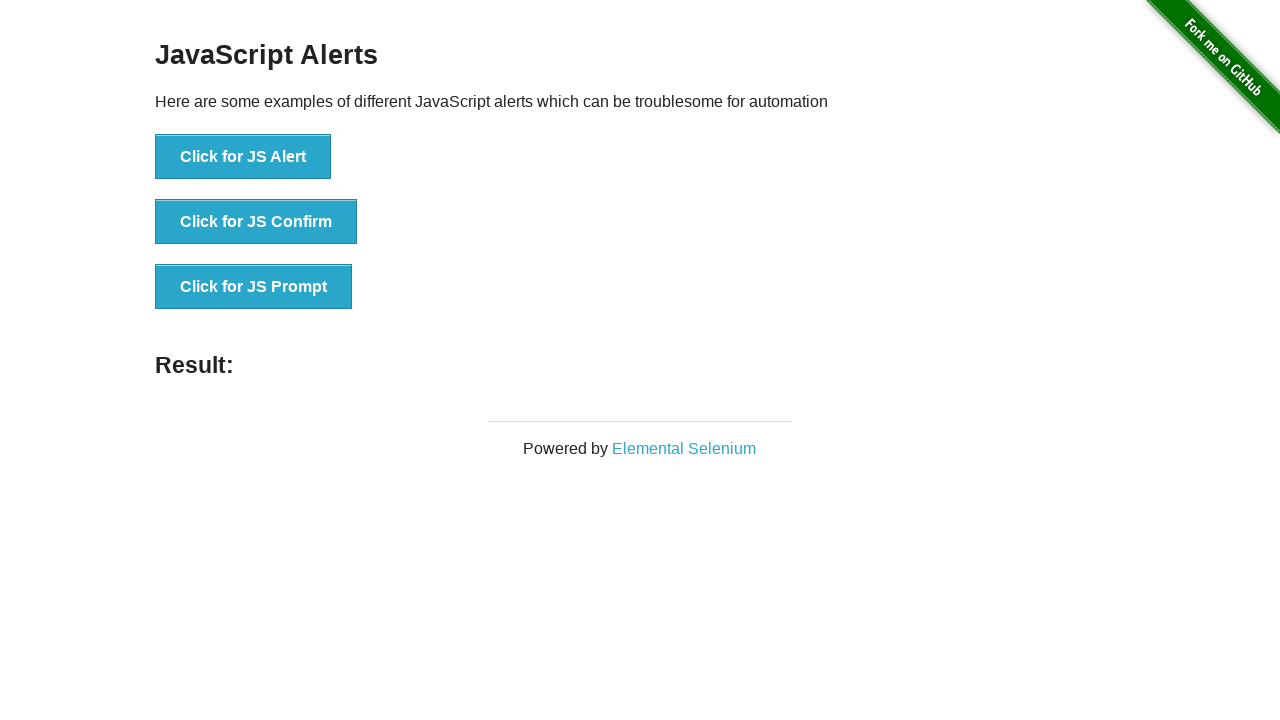

Clicked the 'Click for JS Alert' button at (243, 157) on xpath=//button[text()='Click for JS Alert']
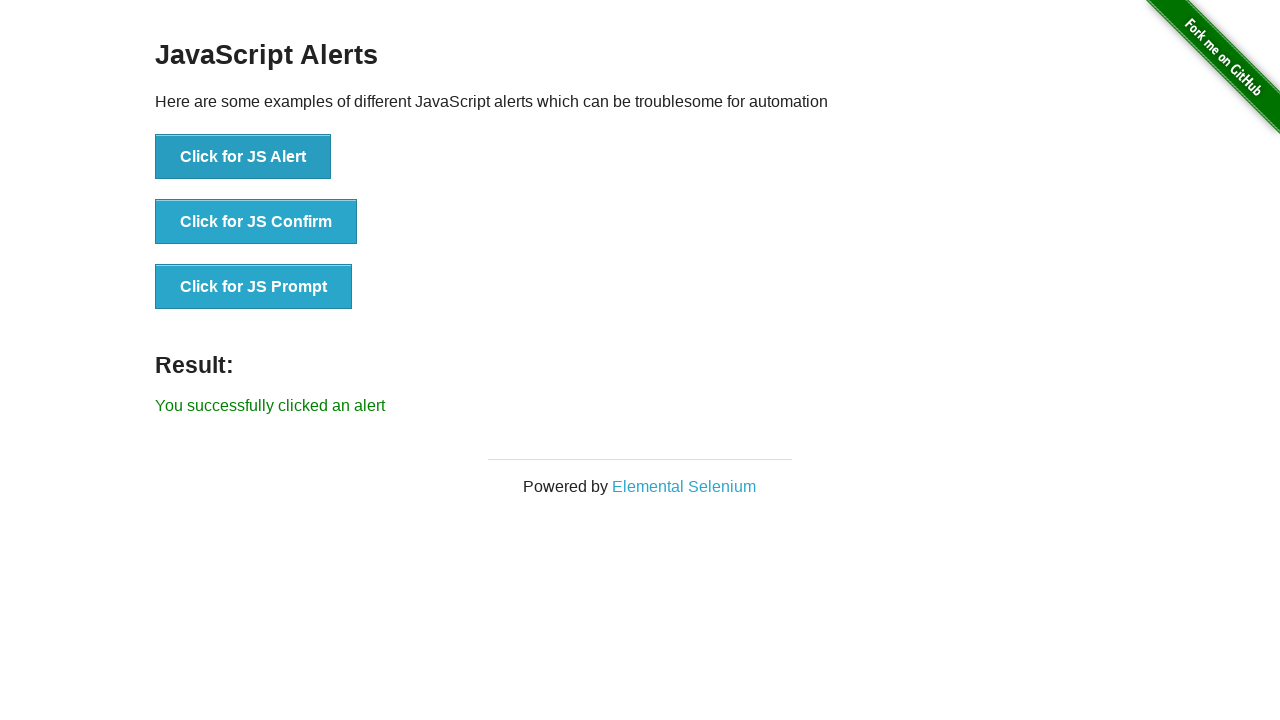

Set up dialog handler to accept alerts
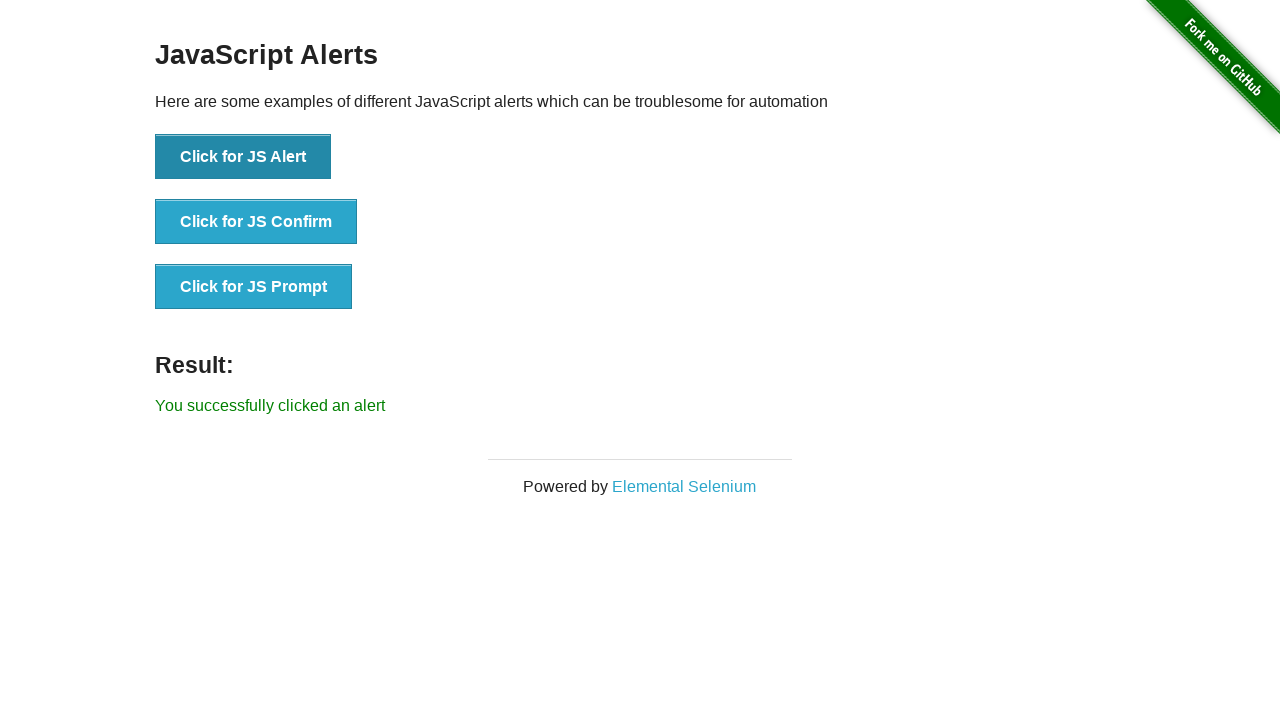

Registered one-time dialog handler for alert
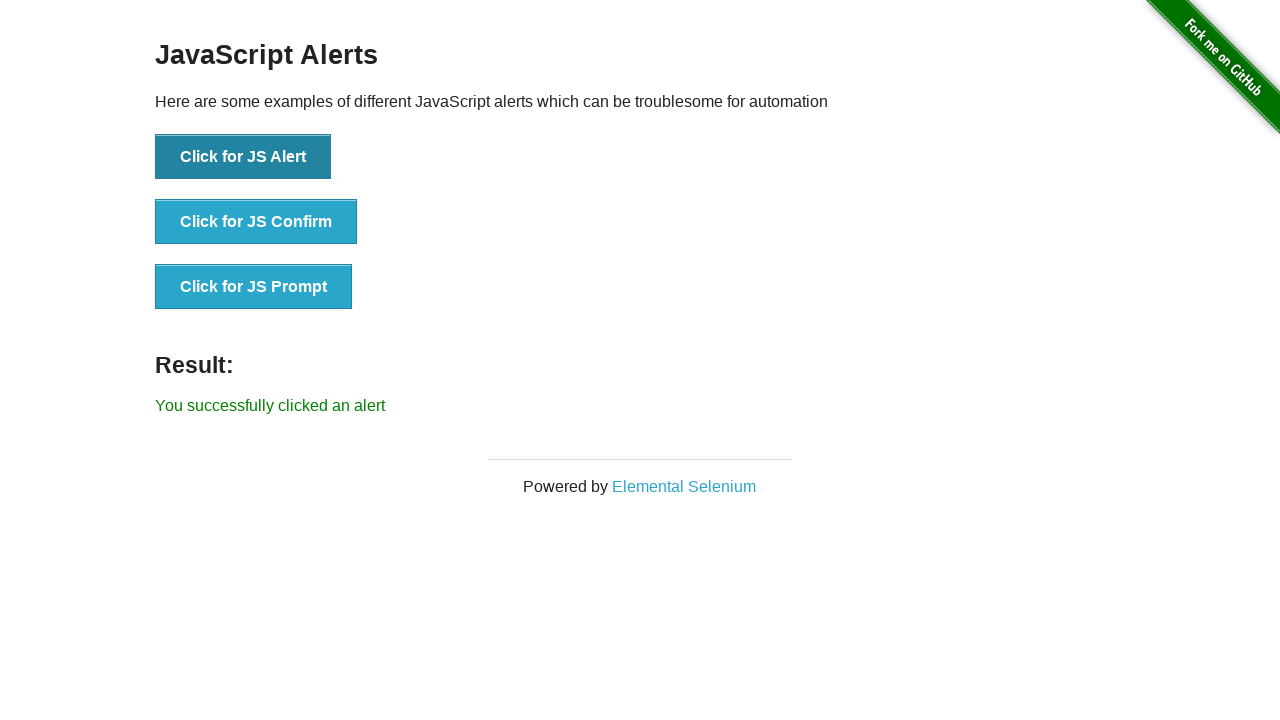

Clicked the 'Click for JS Alert' button and alert was accepted at (243, 157) on xpath=//button[text()='Click for JS Alert']
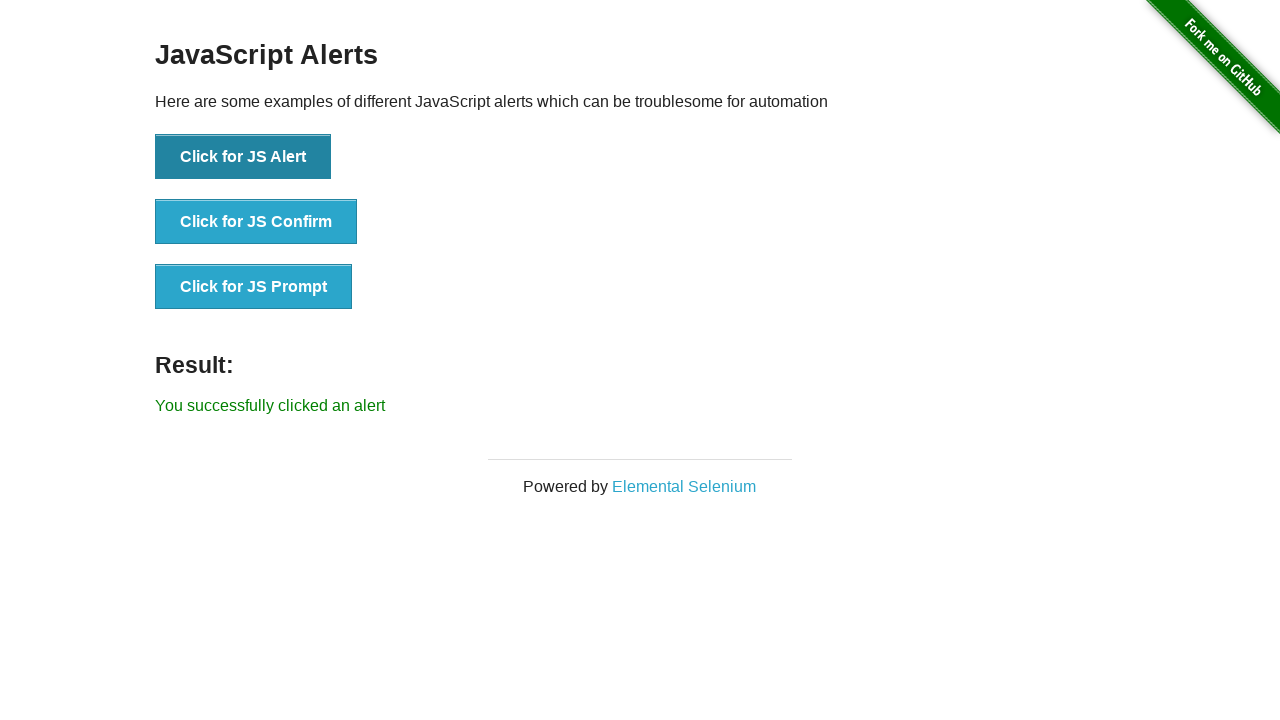

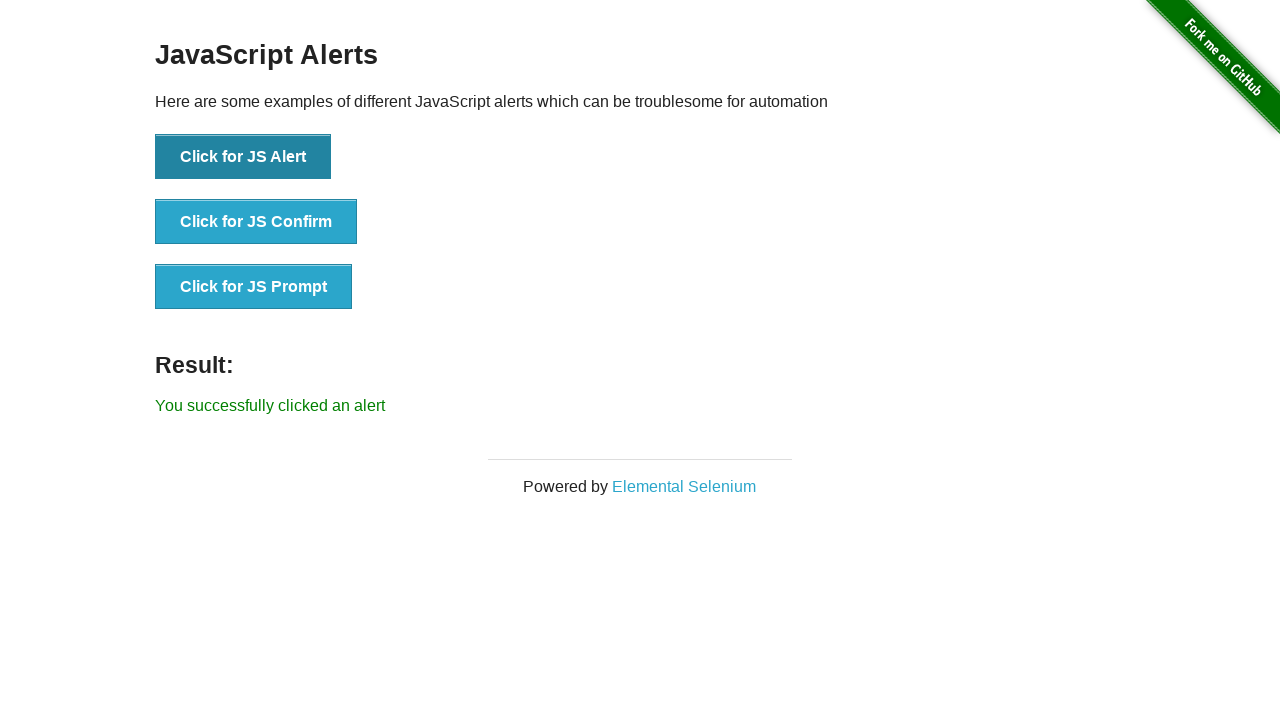